Tests waiting for an element to be present in the DOM after clicking a Start button that dynamically adds the element.

Starting URL: https://the-internet.herokuapp.com/dynamic_loading/2

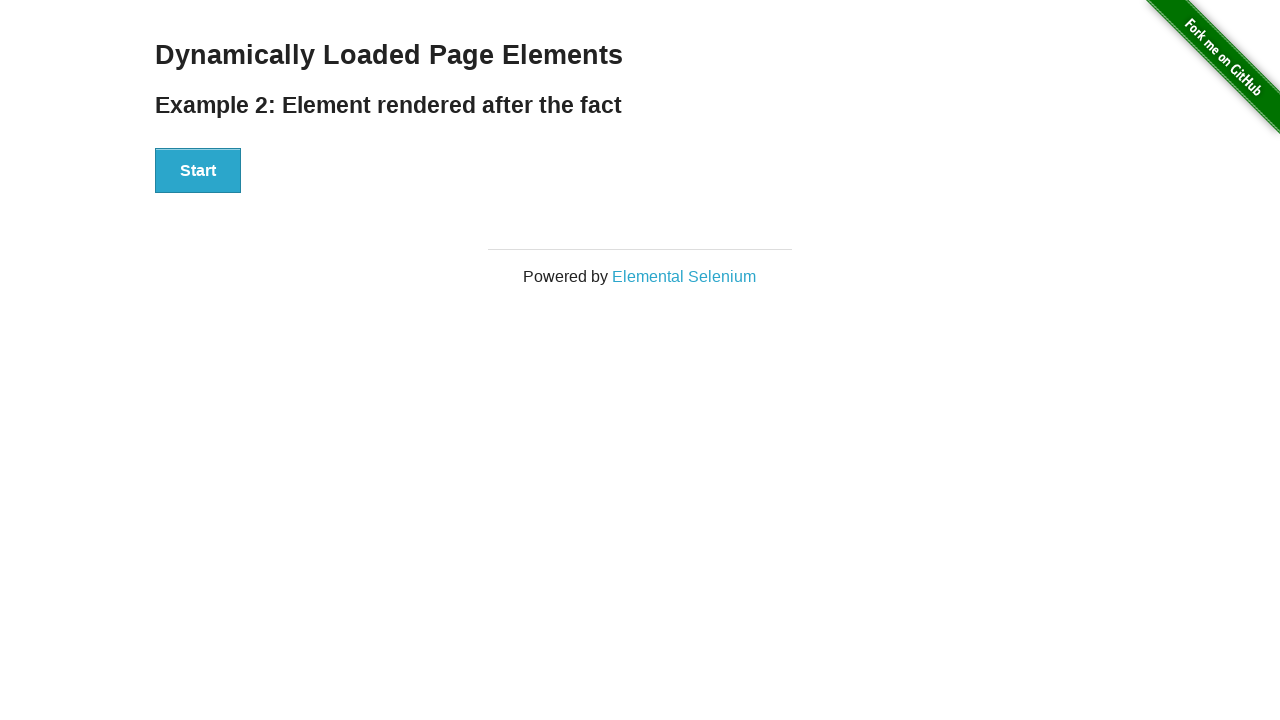

Clicked the Start button to trigger dynamic element loading at (198, 171) on #start button
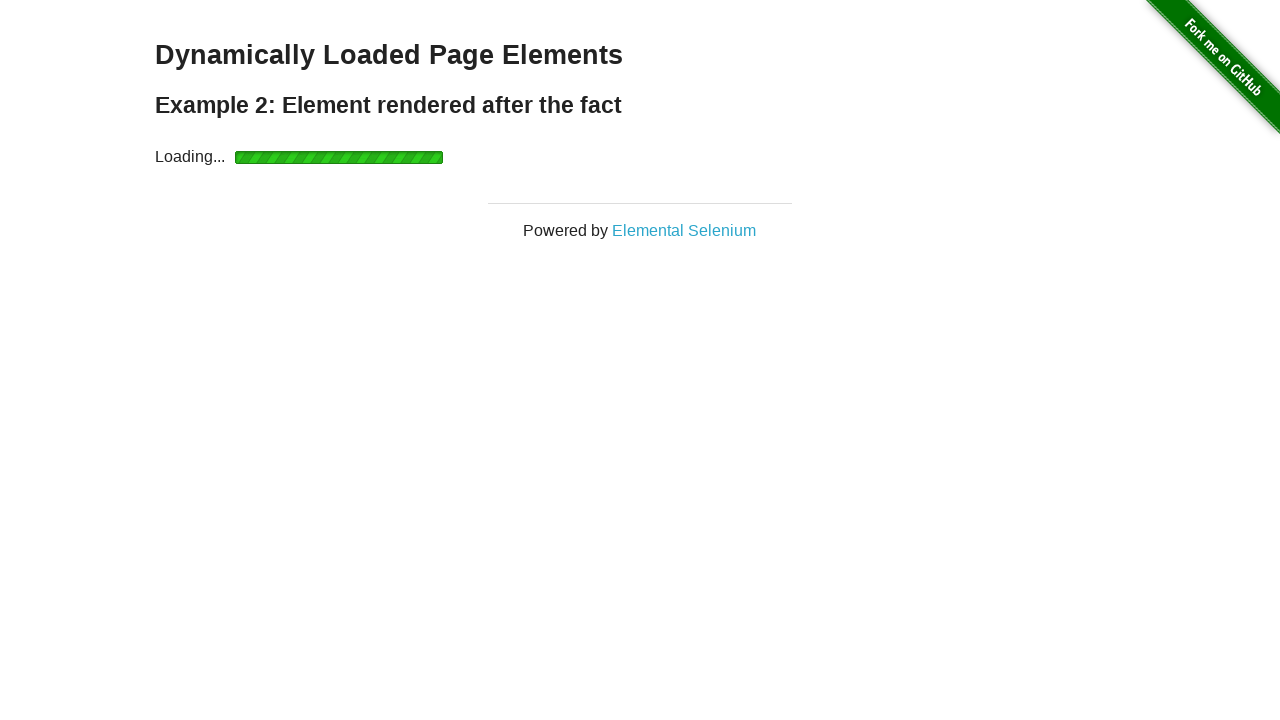

Waited for finish element to be present in the DOM
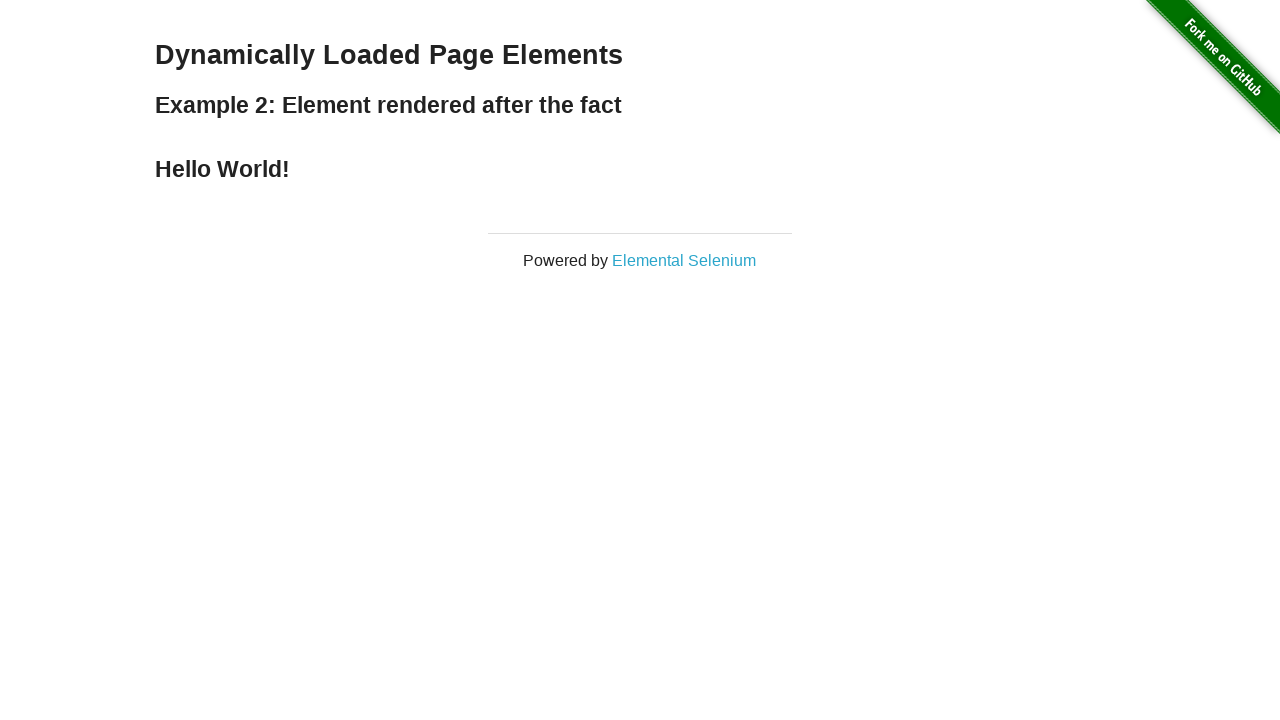

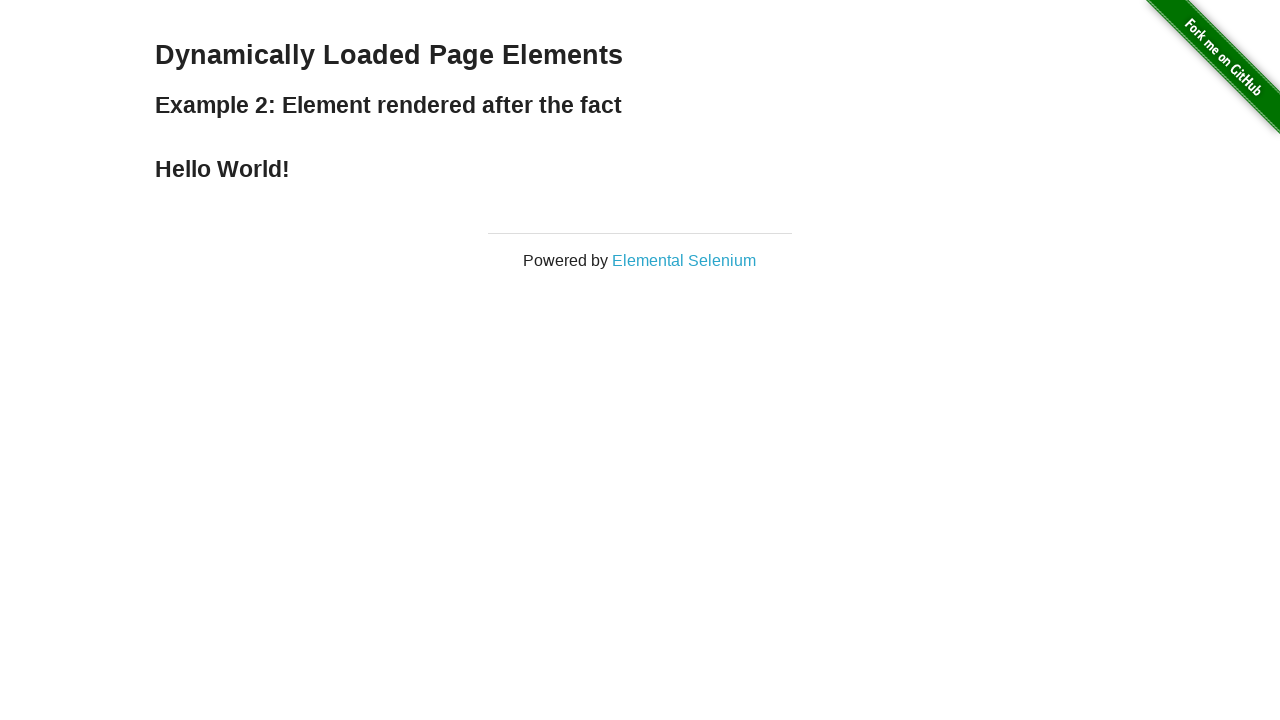